Fills out a complete practice registration form on DemoQA including personal details, date of birth selection, subjects, hobbies, address with state/city dropdowns, and verifies the submitted data appears correctly in a confirmation modal.

Starting URL: https://demoqa.com/automation-practice-form

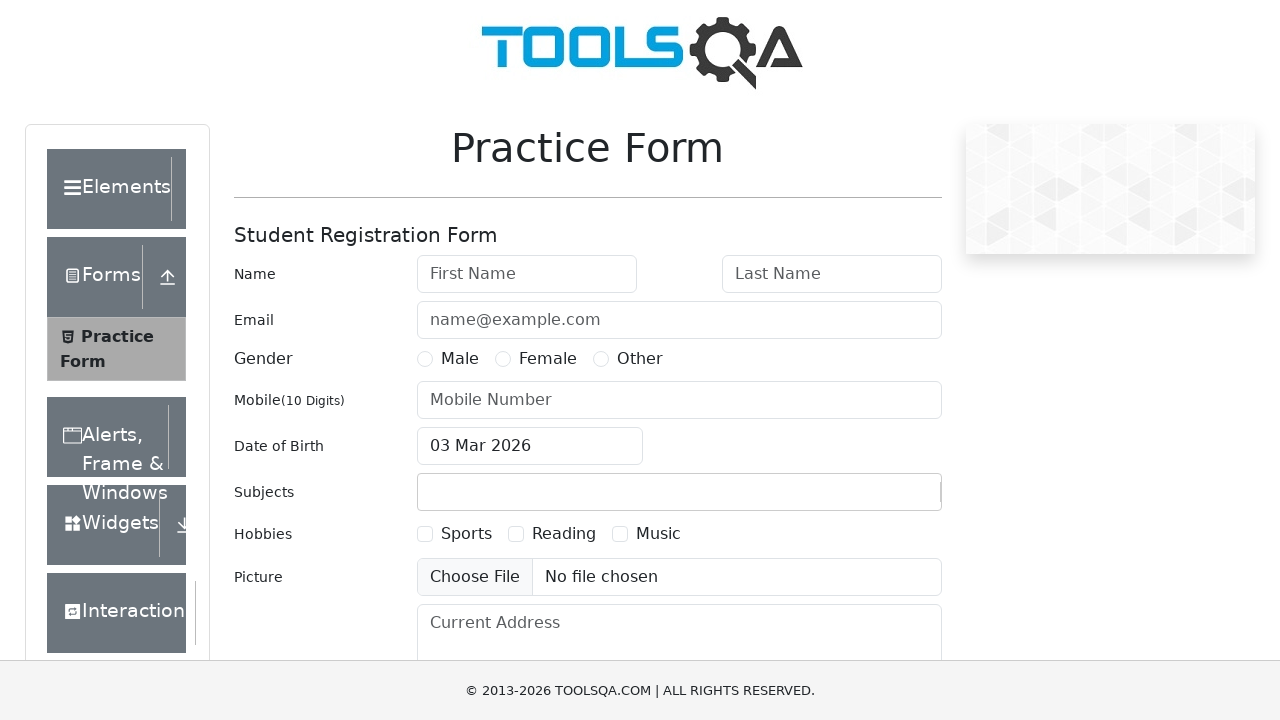

Removed fixed banner ad element
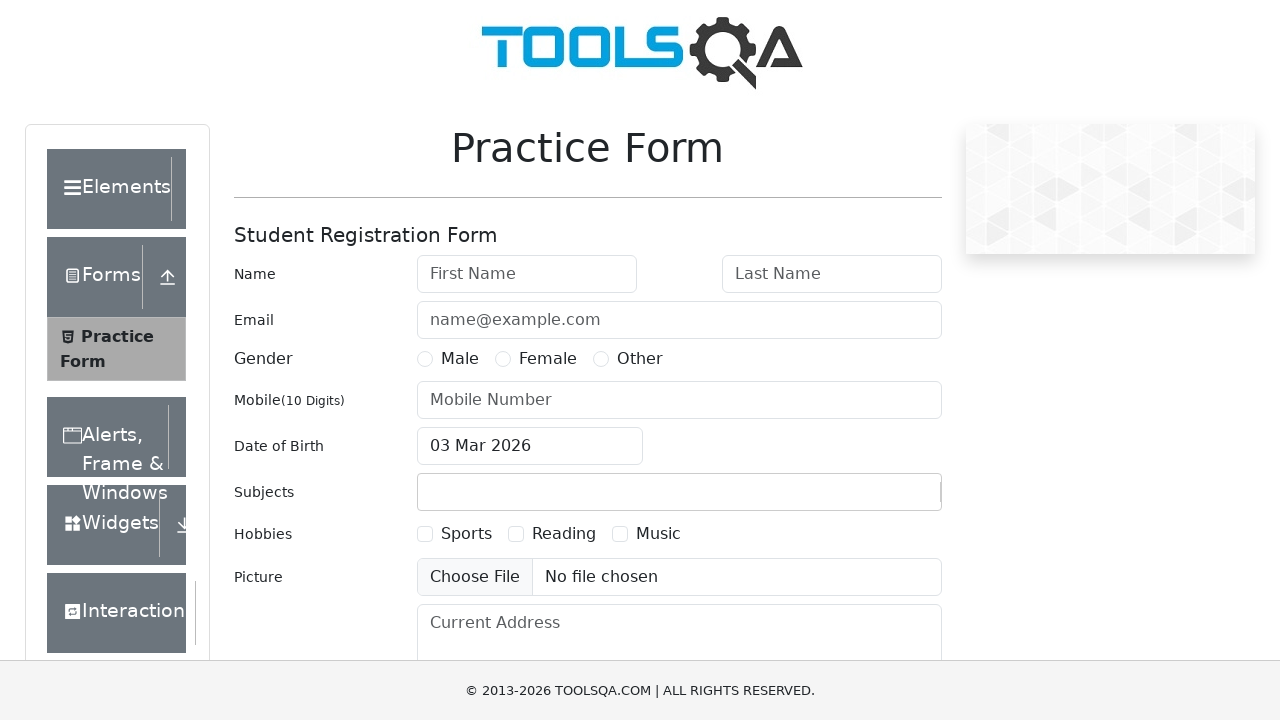

Removed footer element
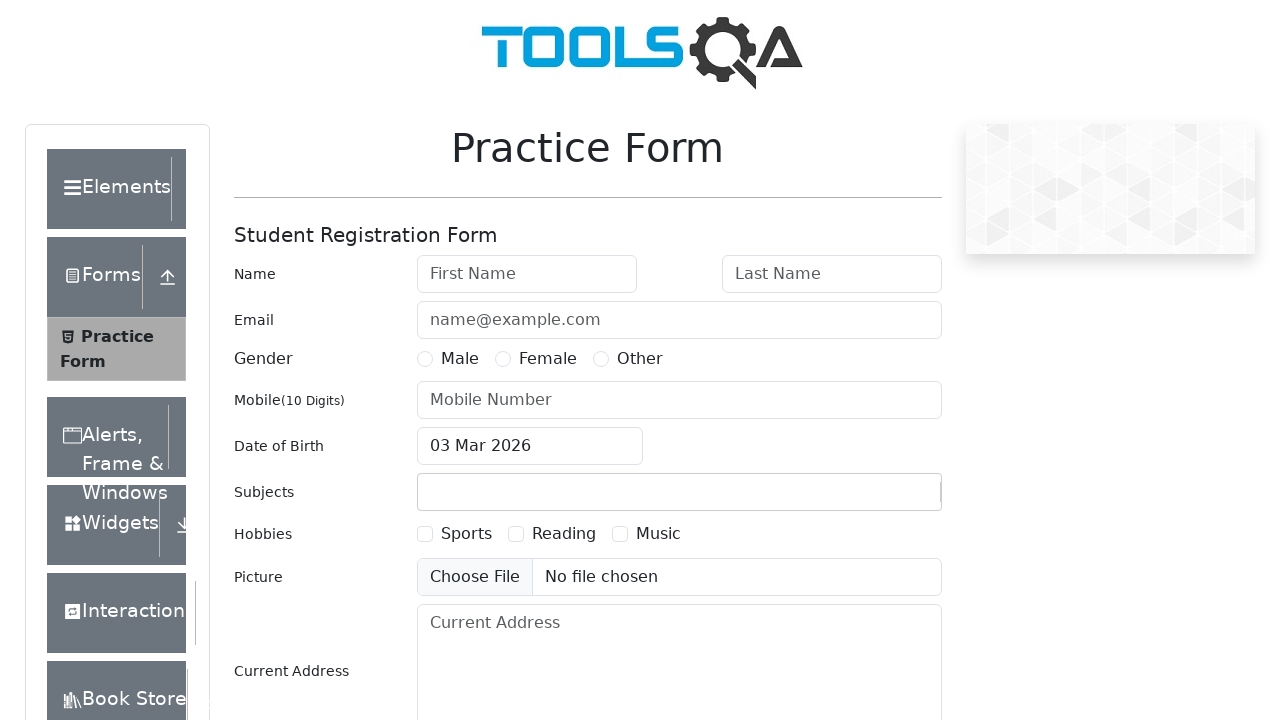

Filled first name field with 'Basil' on #firstName
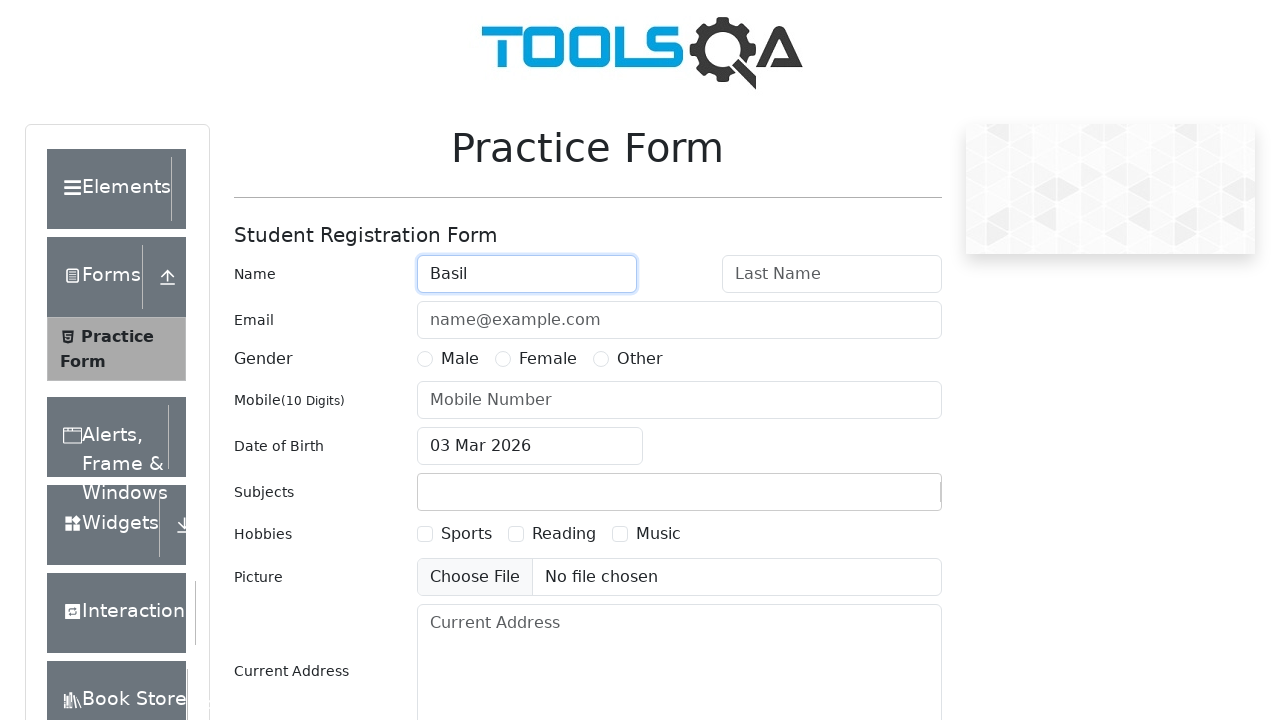

Filled last name field with 'Pupkin' on #lastName
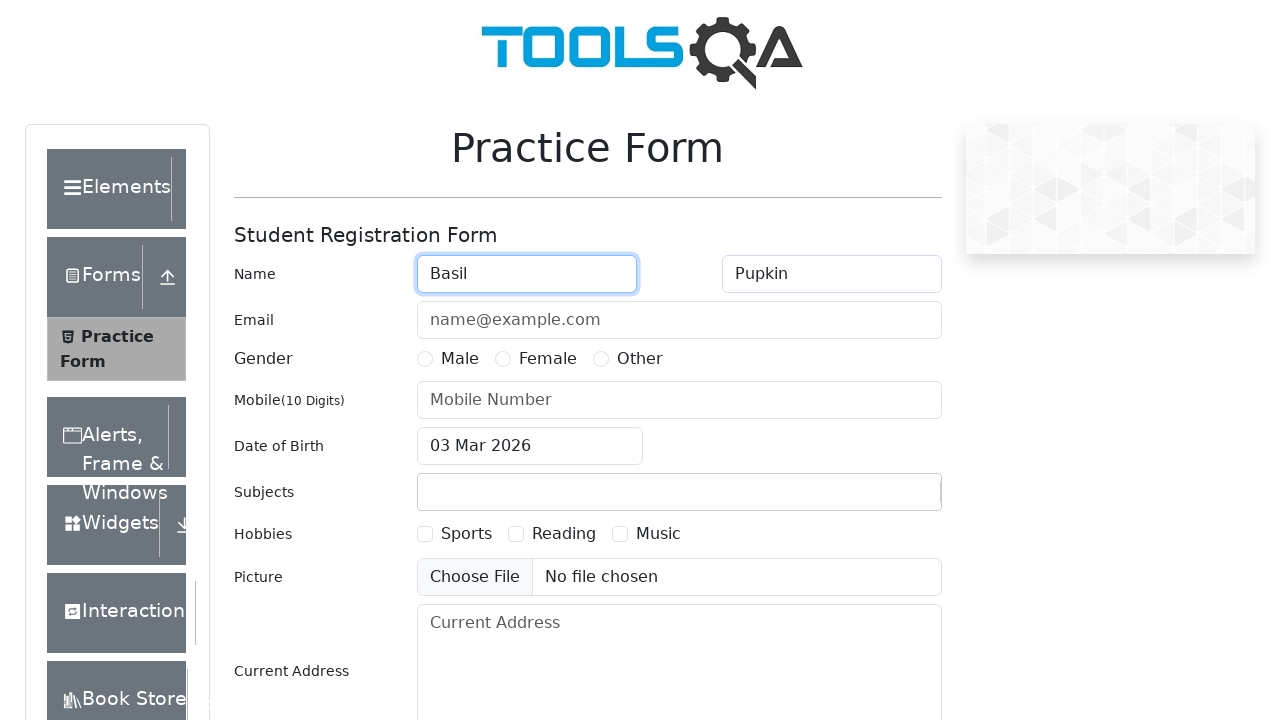

Filled email field with 'pupkin@basil.com' on #userEmail
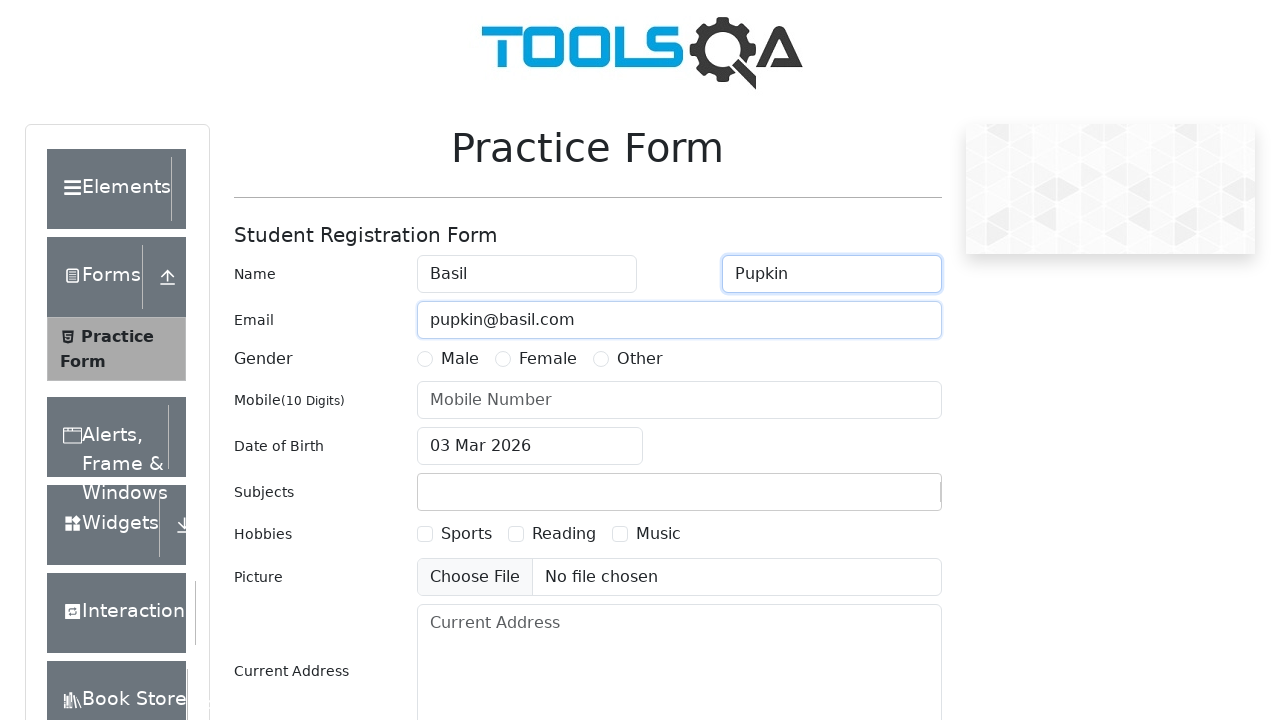

Selected Male gender at (460, 359) on label:has-text('Male')
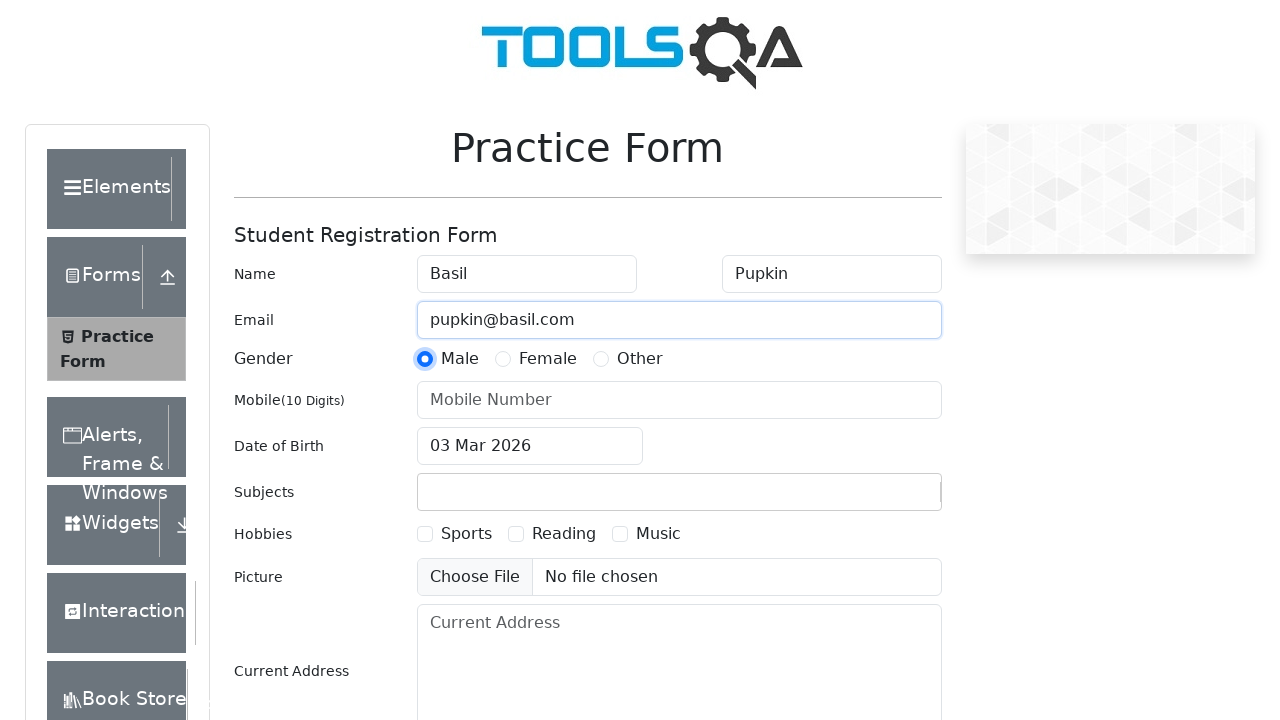

Filled phone number field with '0441234567' on #userNumber
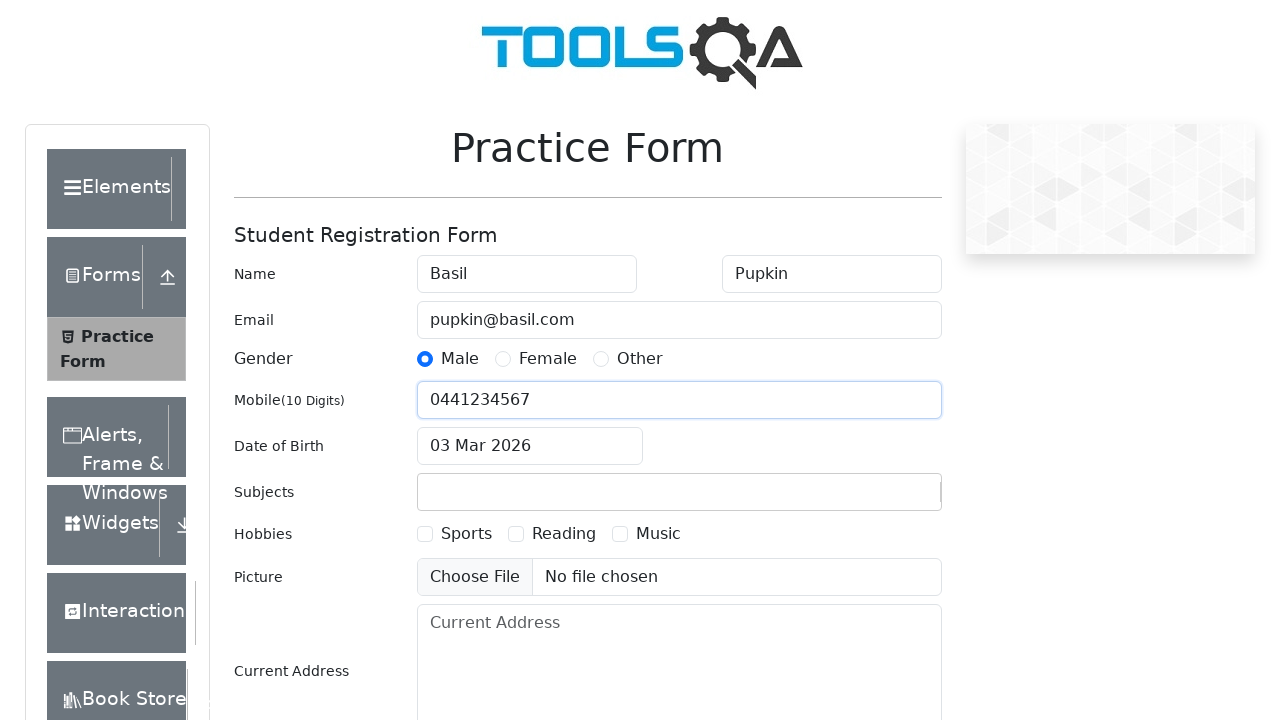

Clicked date of birth input to open date picker at (530, 446) on #dateOfBirthInput
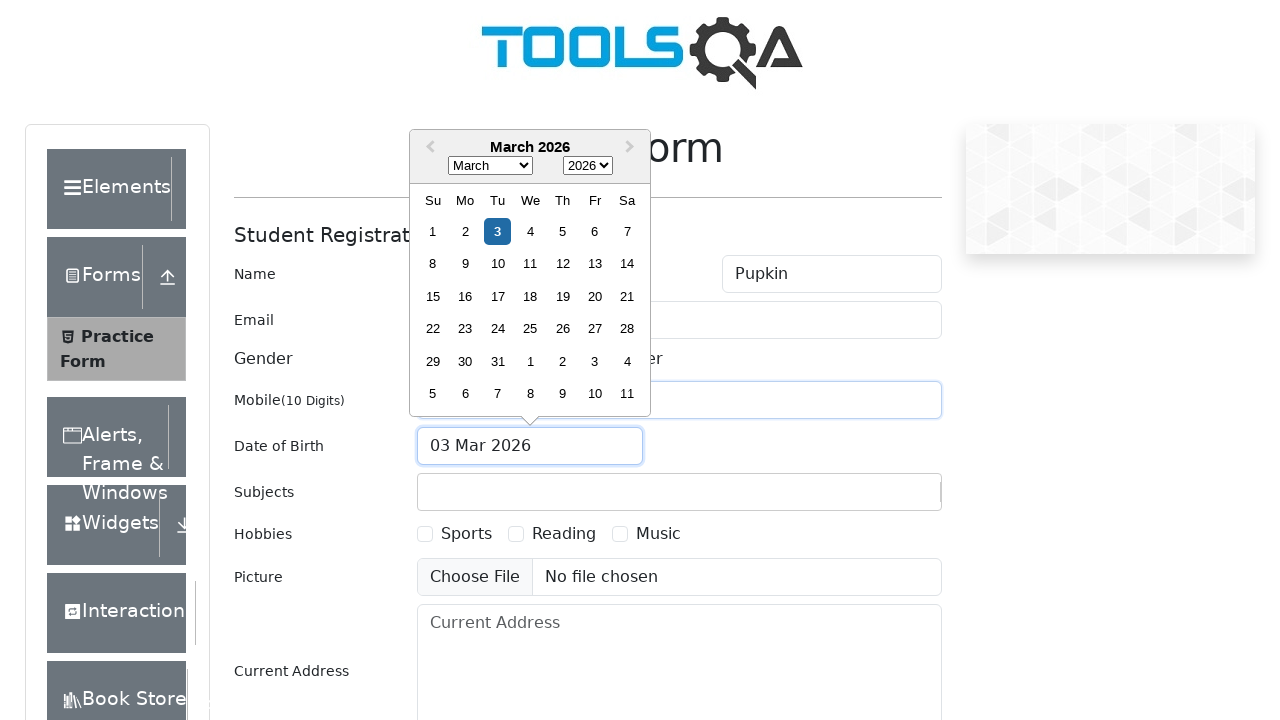

Selected February as birth month on .react-datepicker__month-select
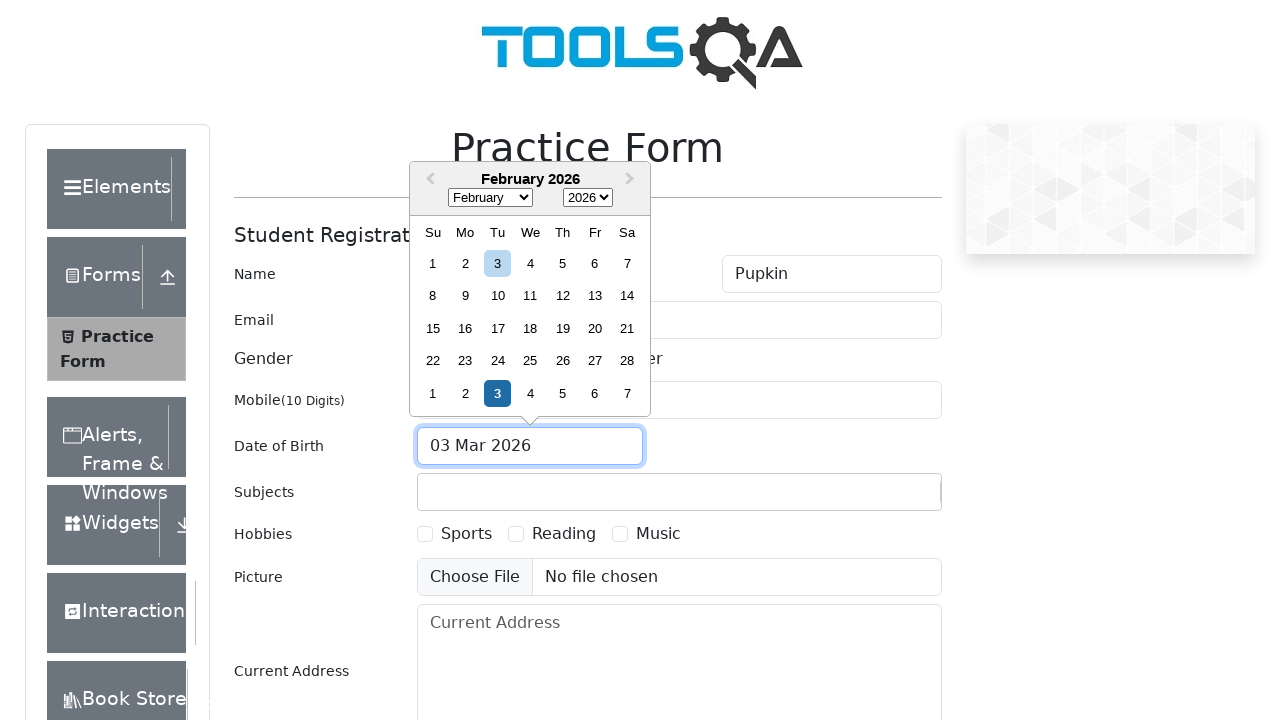

Selected 1982 as birth year on .react-datepicker__year-select
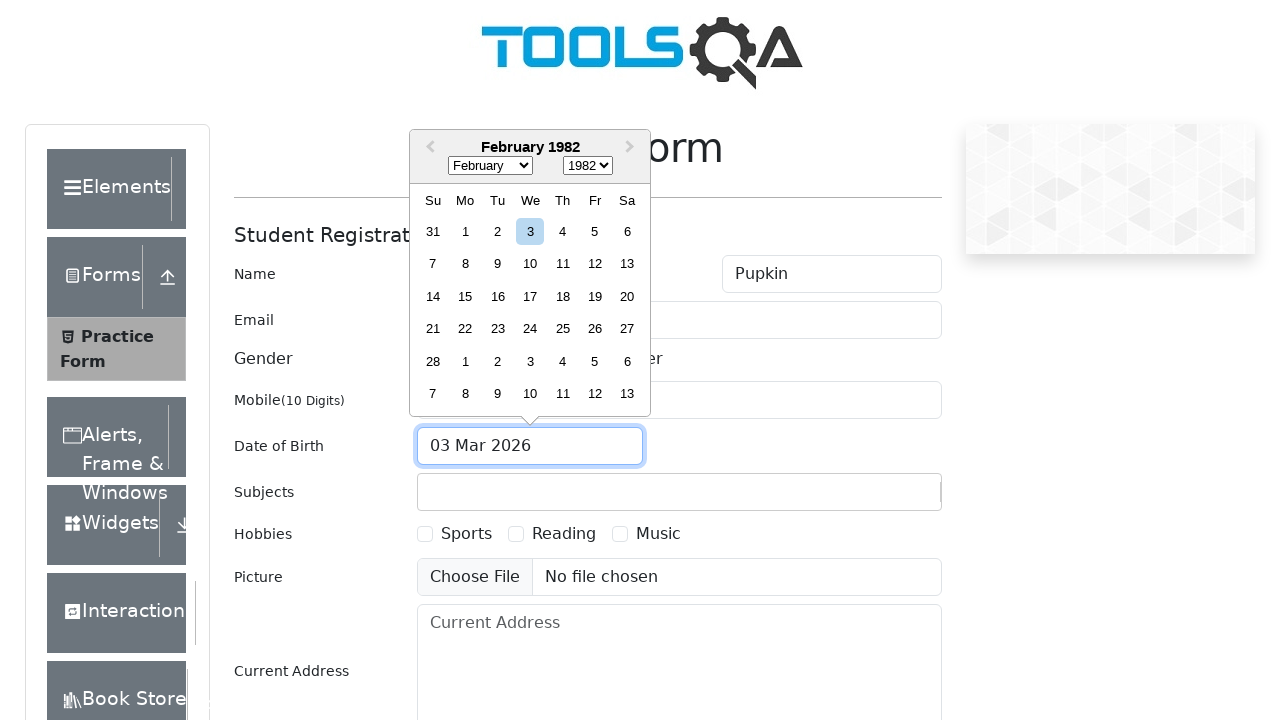

Selected 6th day of the month for date of birth at (627, 231) on .react-datepicker__day--006:not(.react-datepicker__day--outside-month)
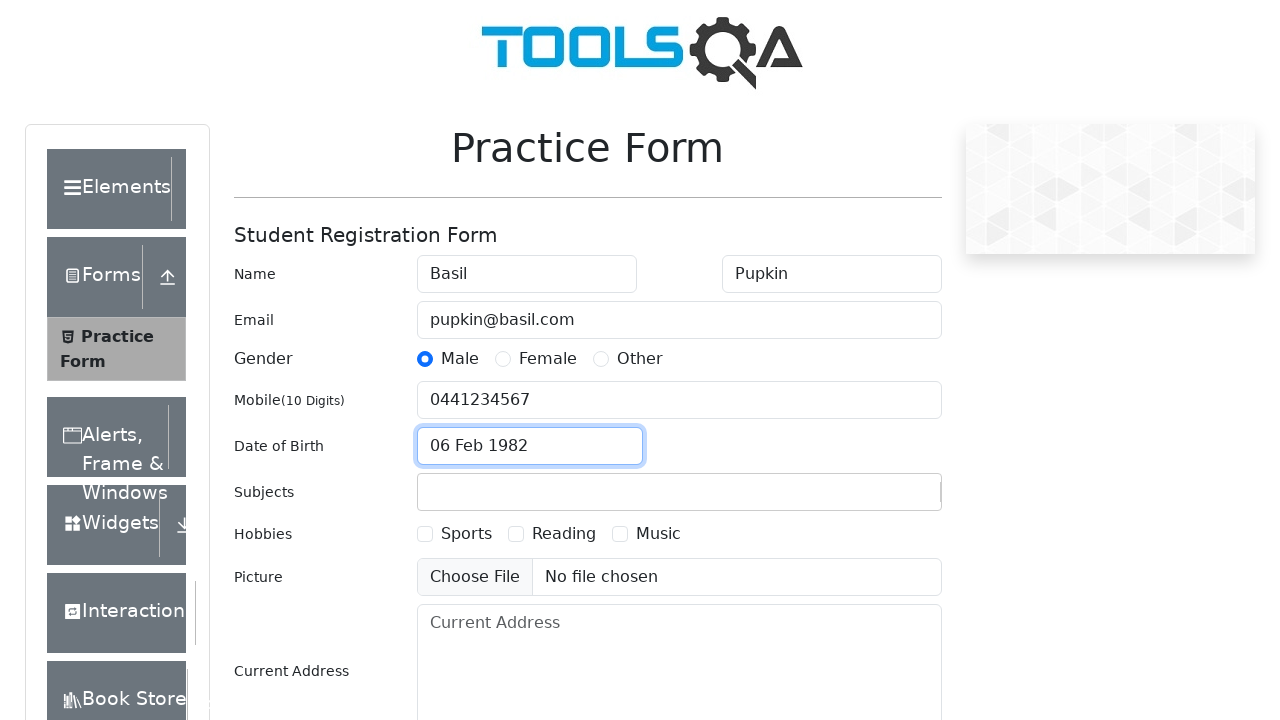

Typed 'Bio' in subjects input field on #subjectsInput
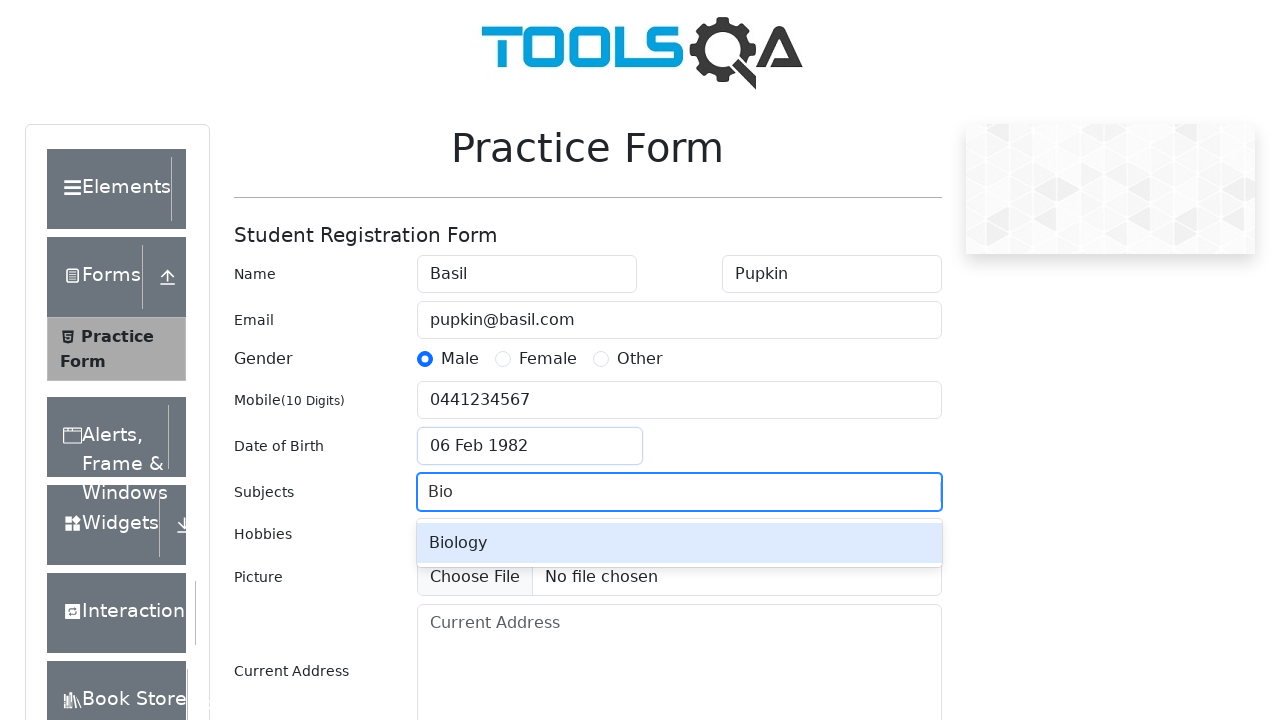

Selected 'Biology' from subject suggestions at (679, 543) on .subjects-auto-complete__option:has-text('Biology')
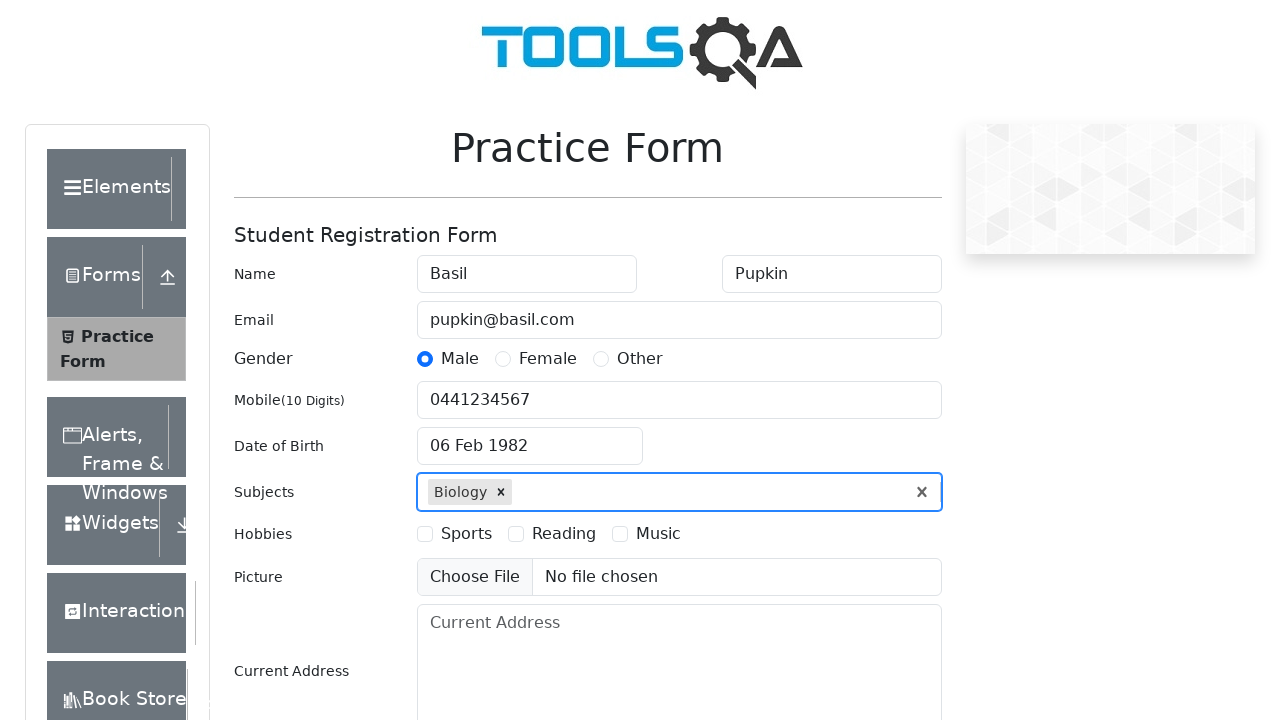

Selected Sports hobby checkbox at (466, 534) on label:has-text('Sports')
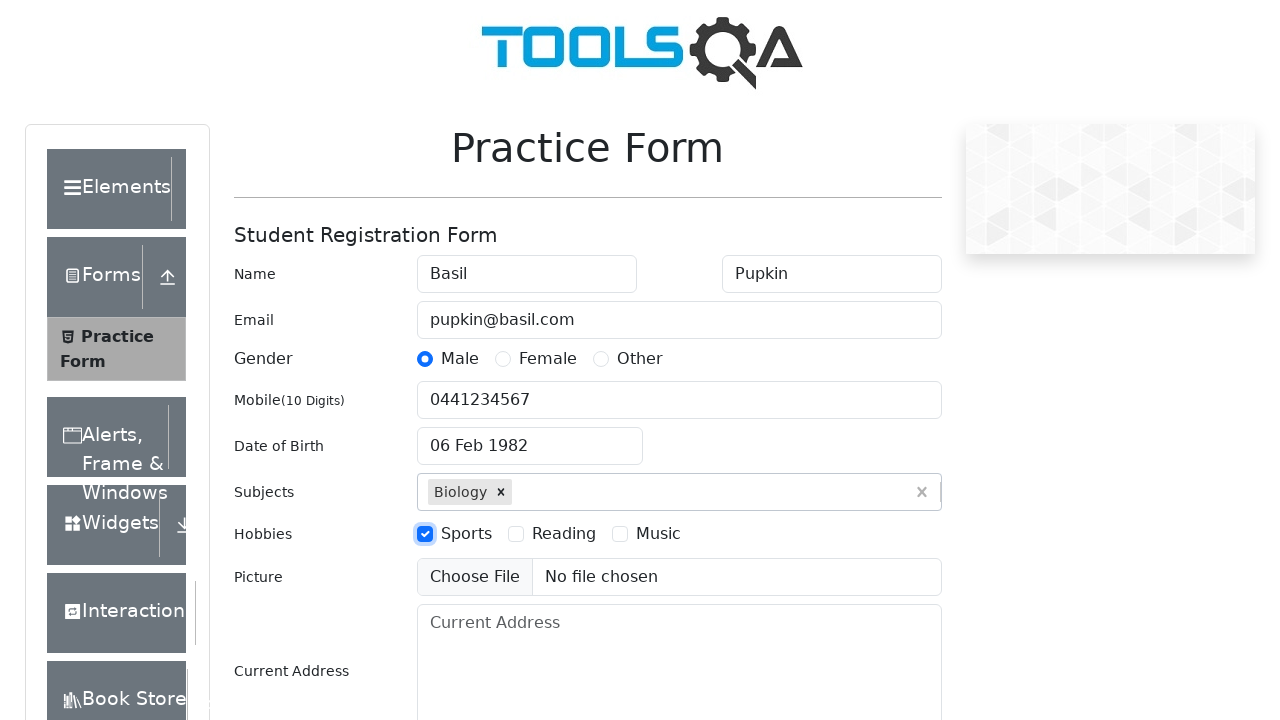

Selected Reading hobby checkbox at (564, 534) on label:has-text('Reading')
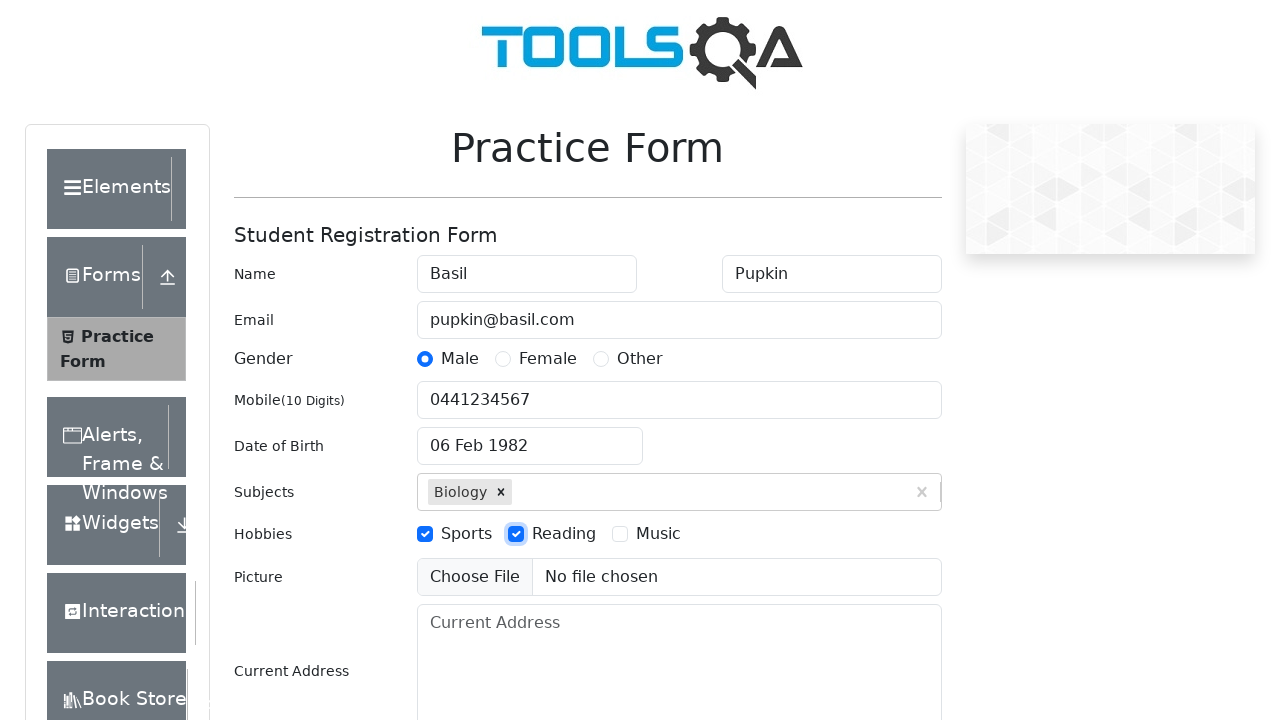

Selected Music hobby checkbox at (658, 534) on label:has-text('Music')
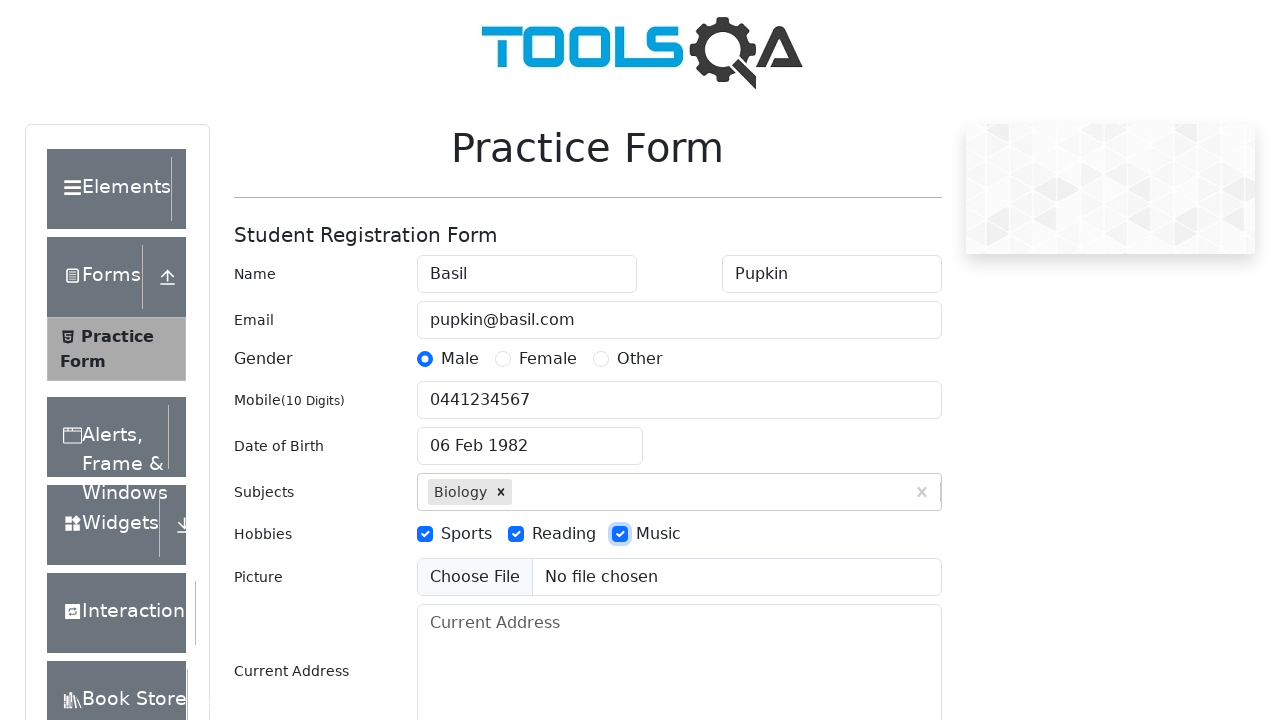

Filled current address field with provided address on #currentAddress
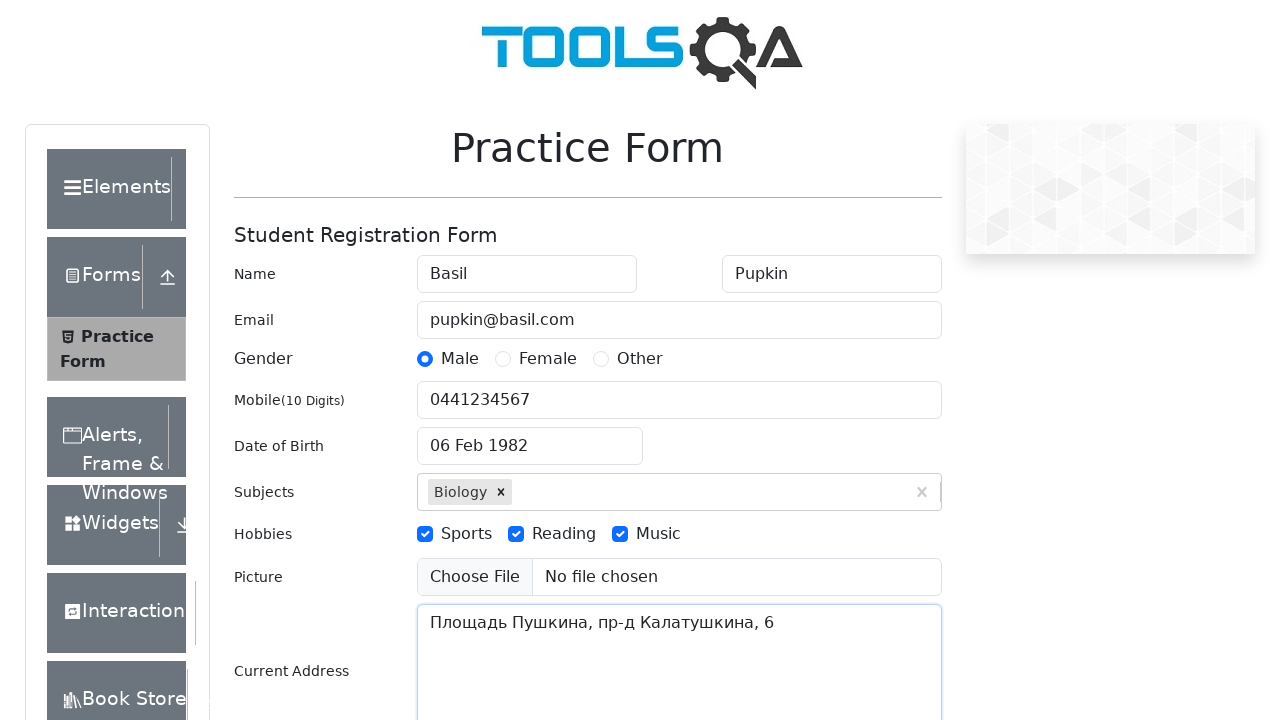

Clicked state dropdown to open options at (527, 437) on #state
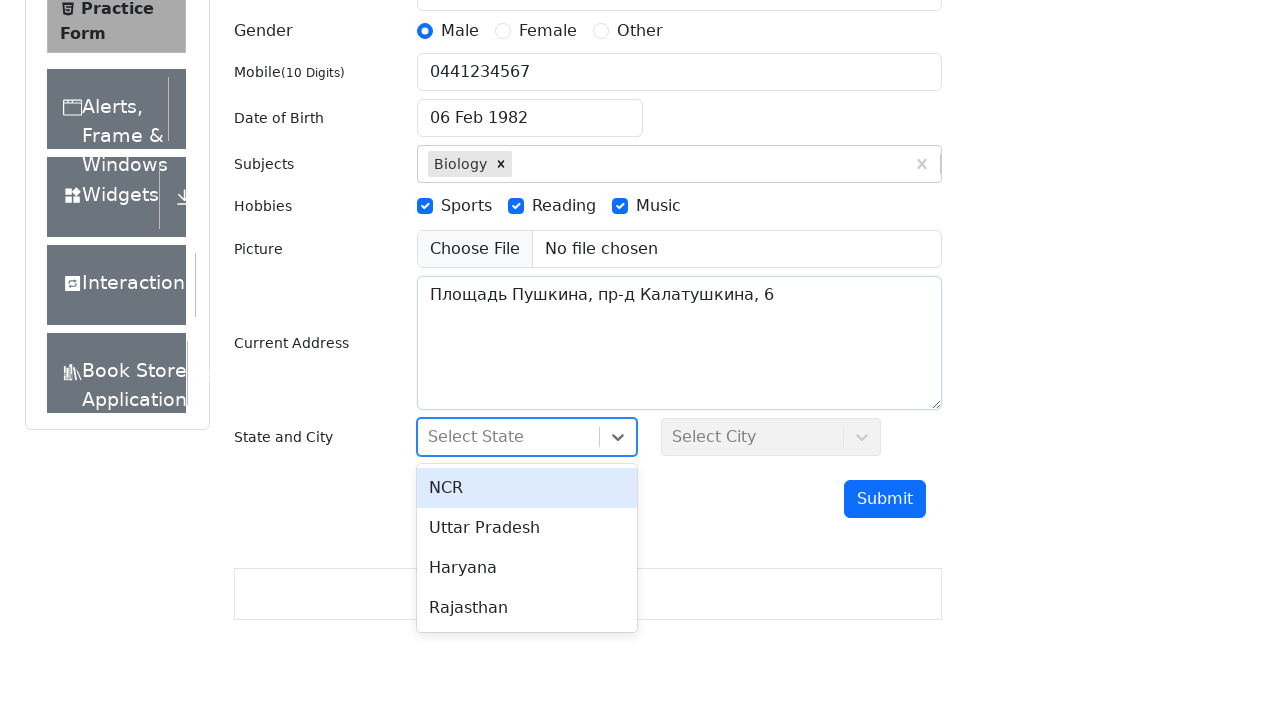

Selected 'Haryana' from state dropdown at (527, 568) on div[class*='-option']:has-text('Haryana')
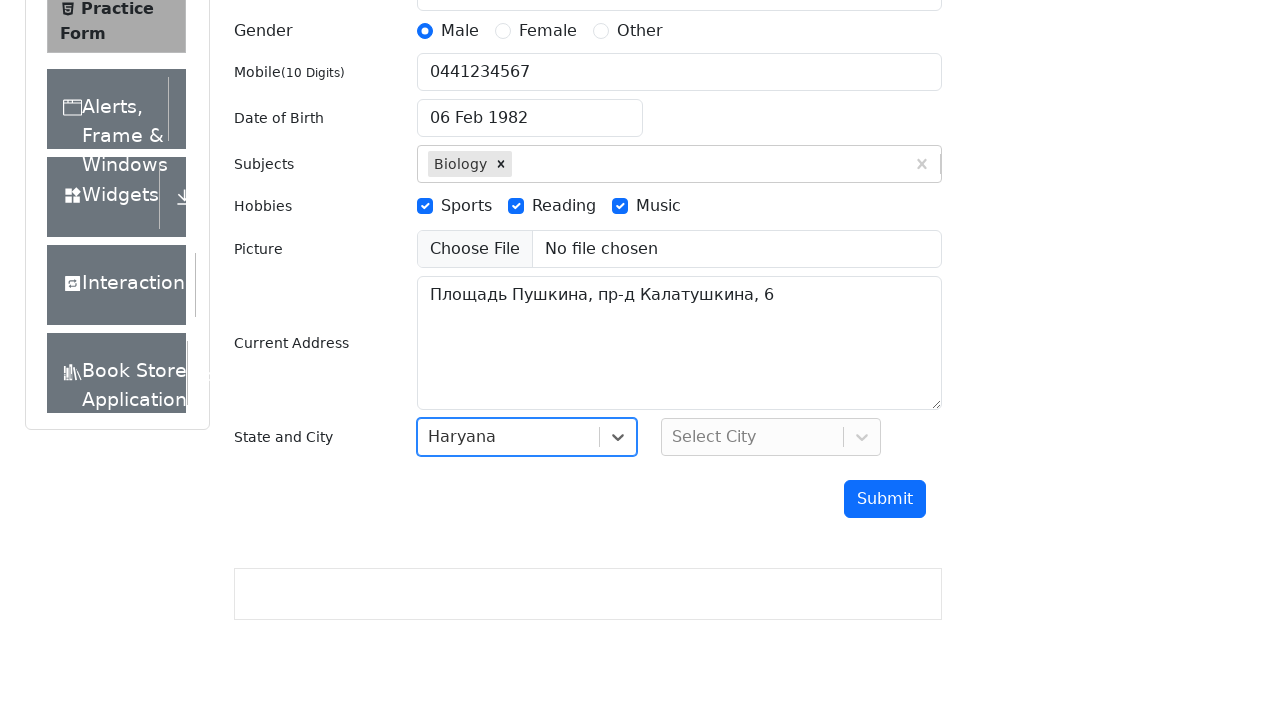

Clicked city dropdown to open options at (771, 437) on #city
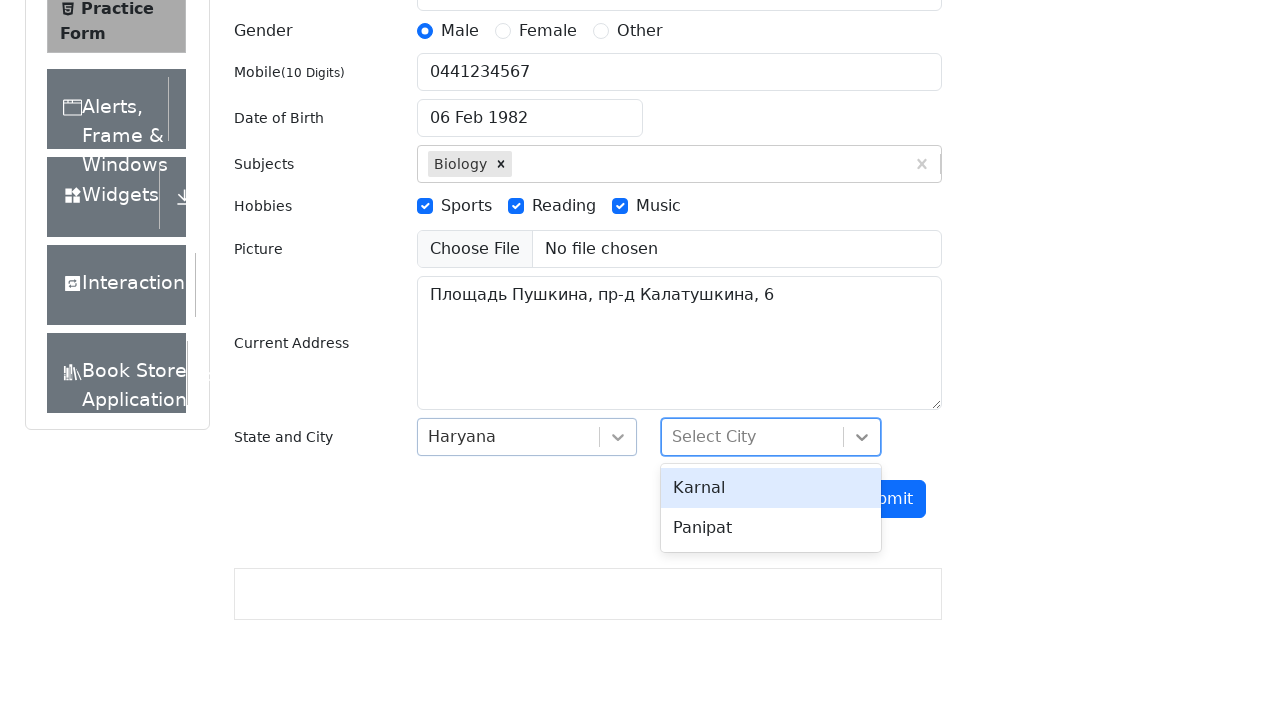

Selected 'Karnal' from city dropdown at (771, 488) on div[class*='-option']:has-text('Karnal')
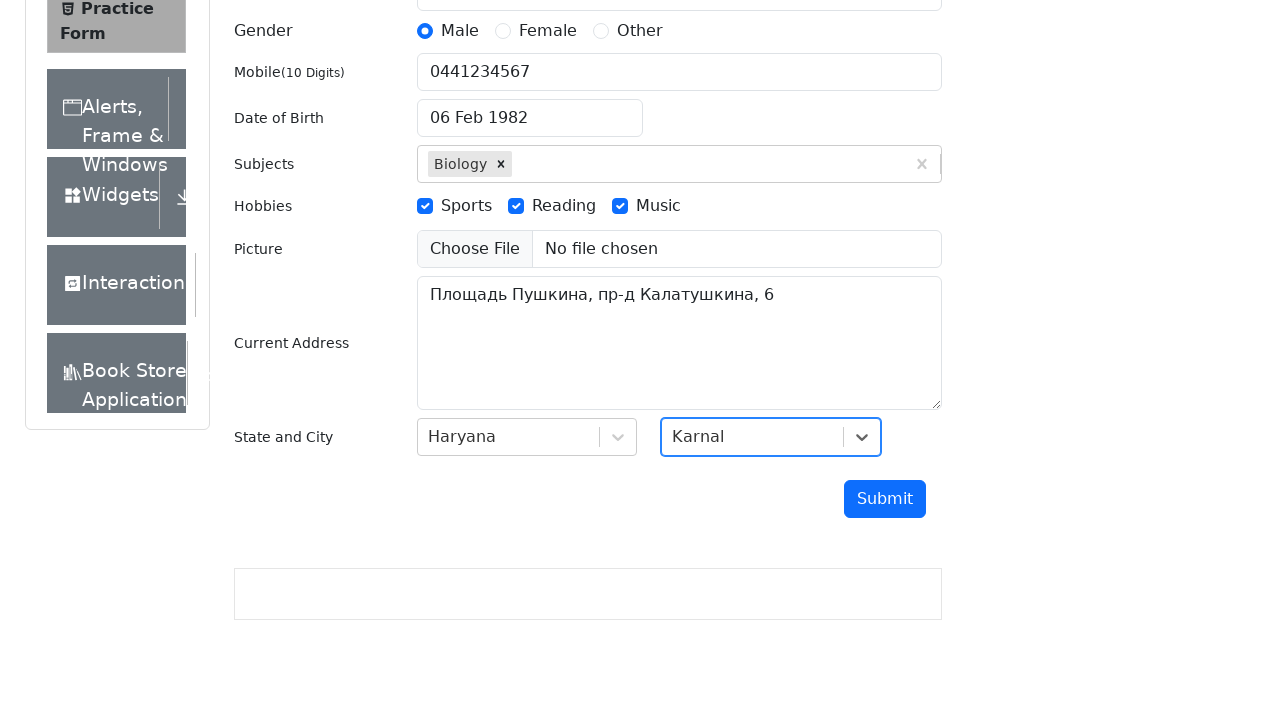

Clicked submit button to submit the form at (885, 499) on #submit
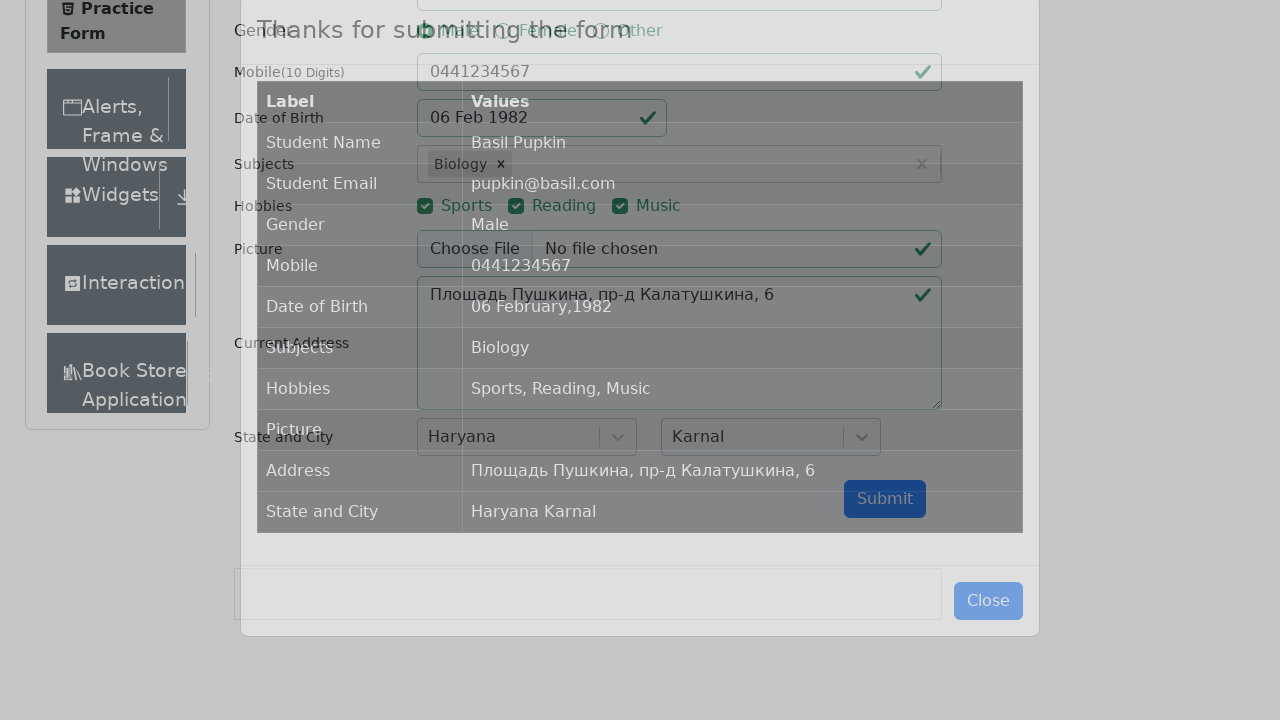

Confirmation modal appeared with submitted data
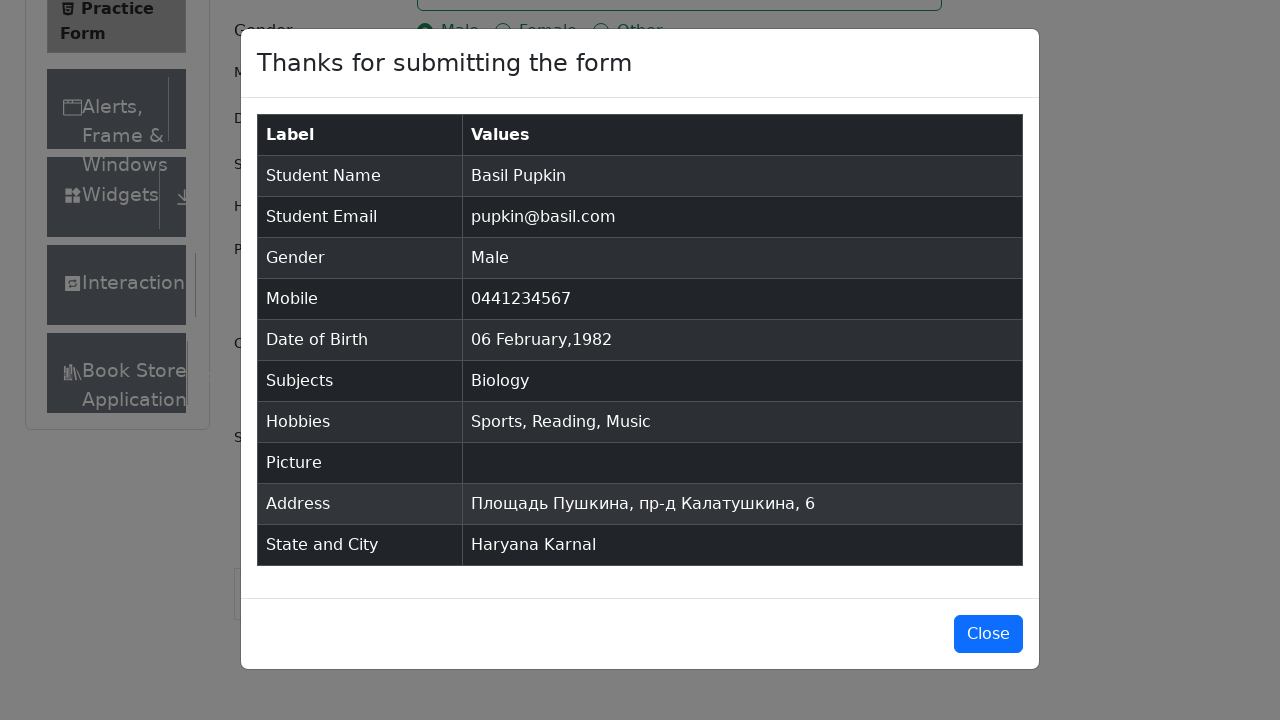

Form data table loaded in confirmation modal
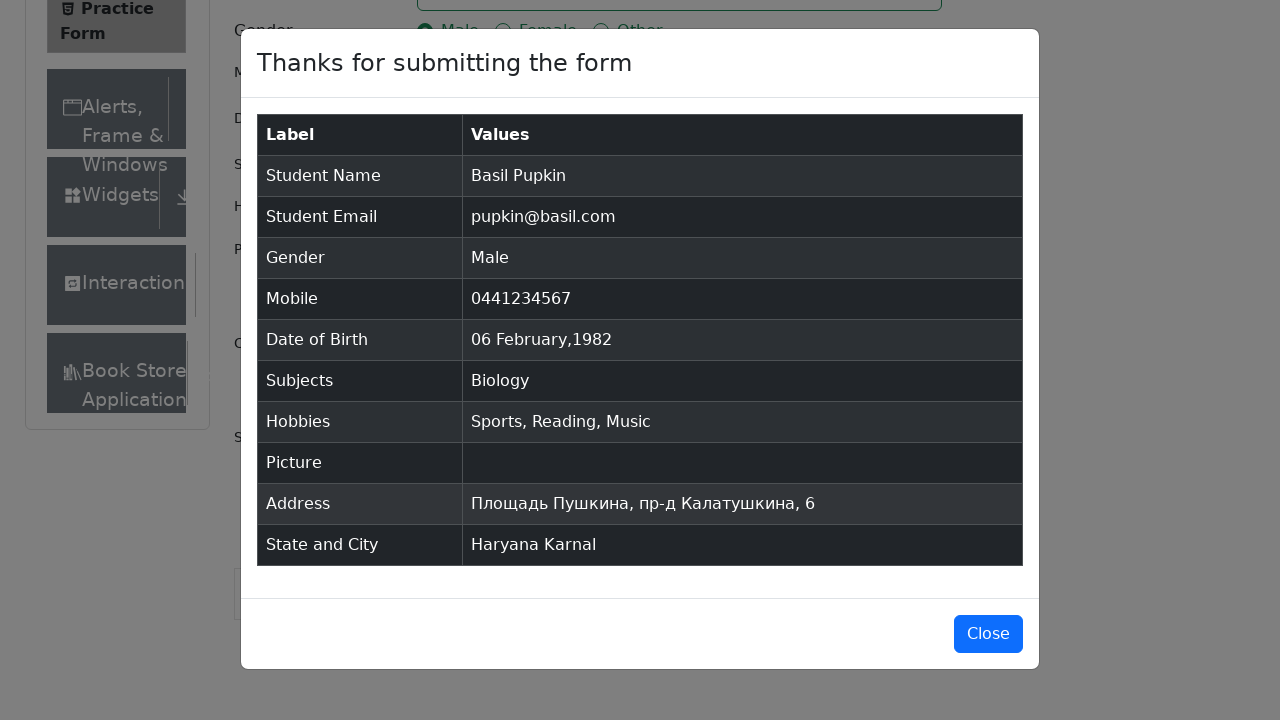

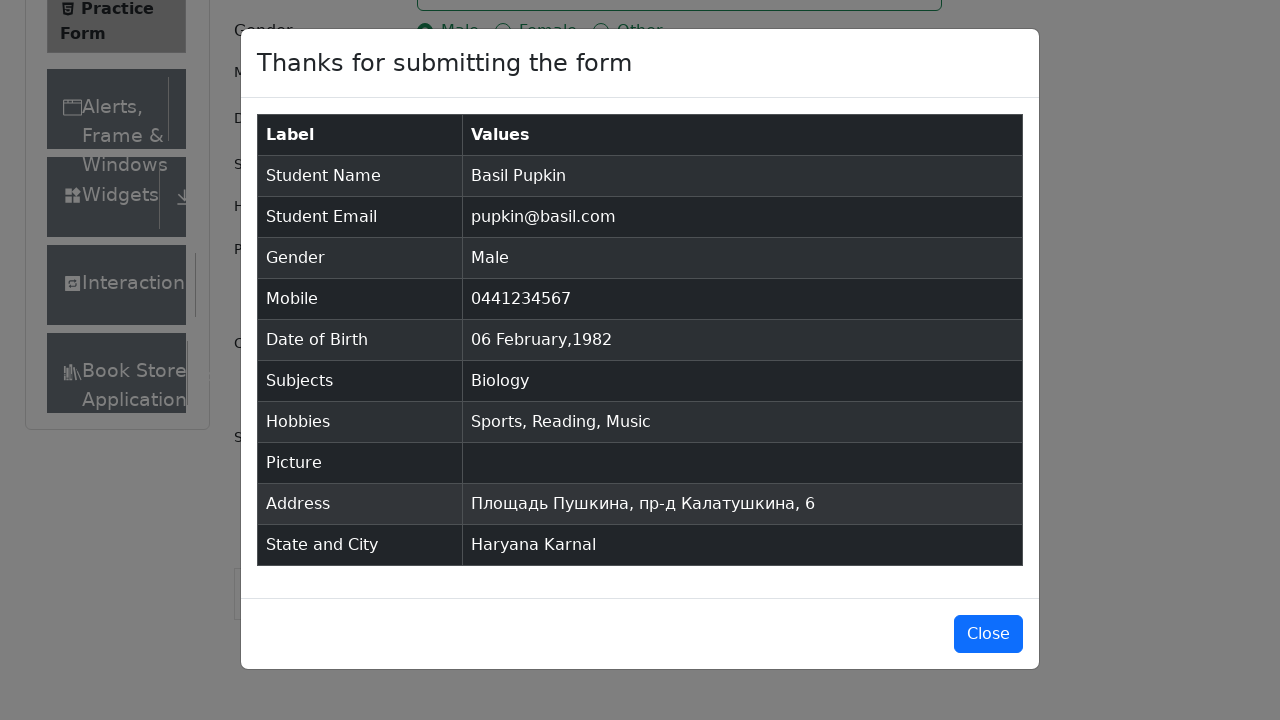